Tests radio button selection on a form by finding radio buttons within a specific table block and selecting the ones with values "milk" and "water"

Starting URL: http://echoecho.com/htmlforms10.htm

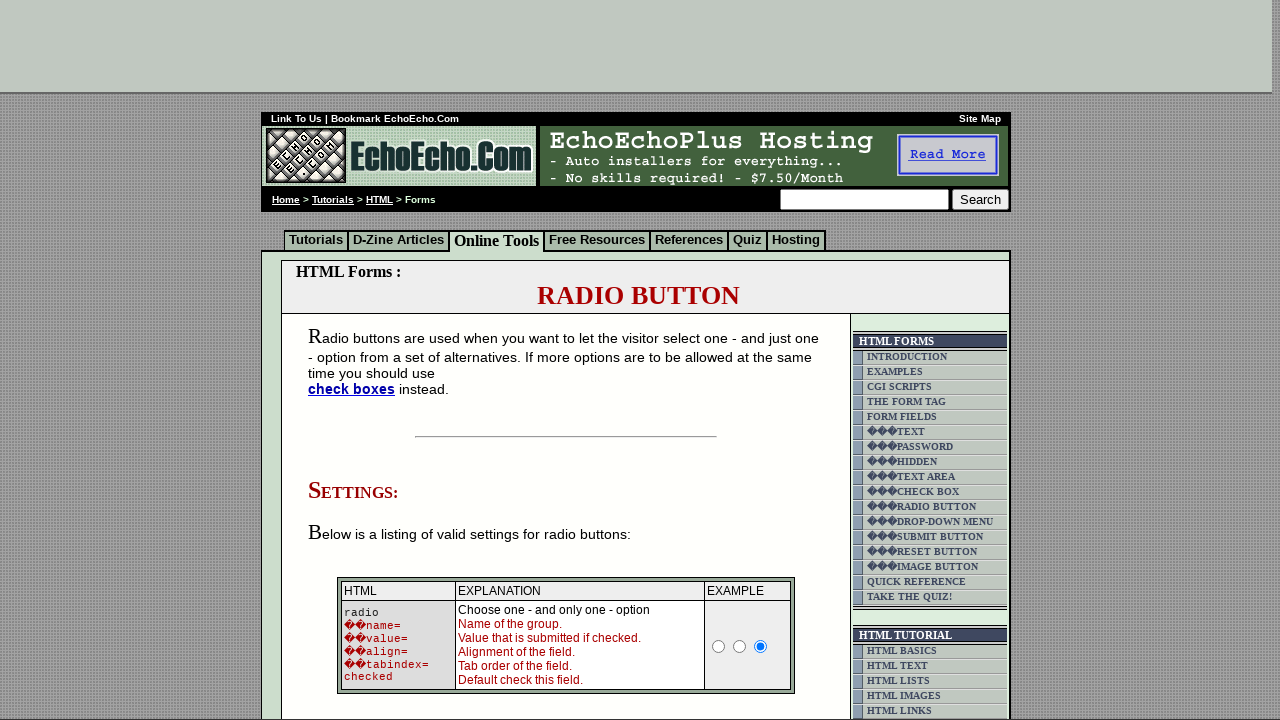

Waited for page to load (domcontentloaded)
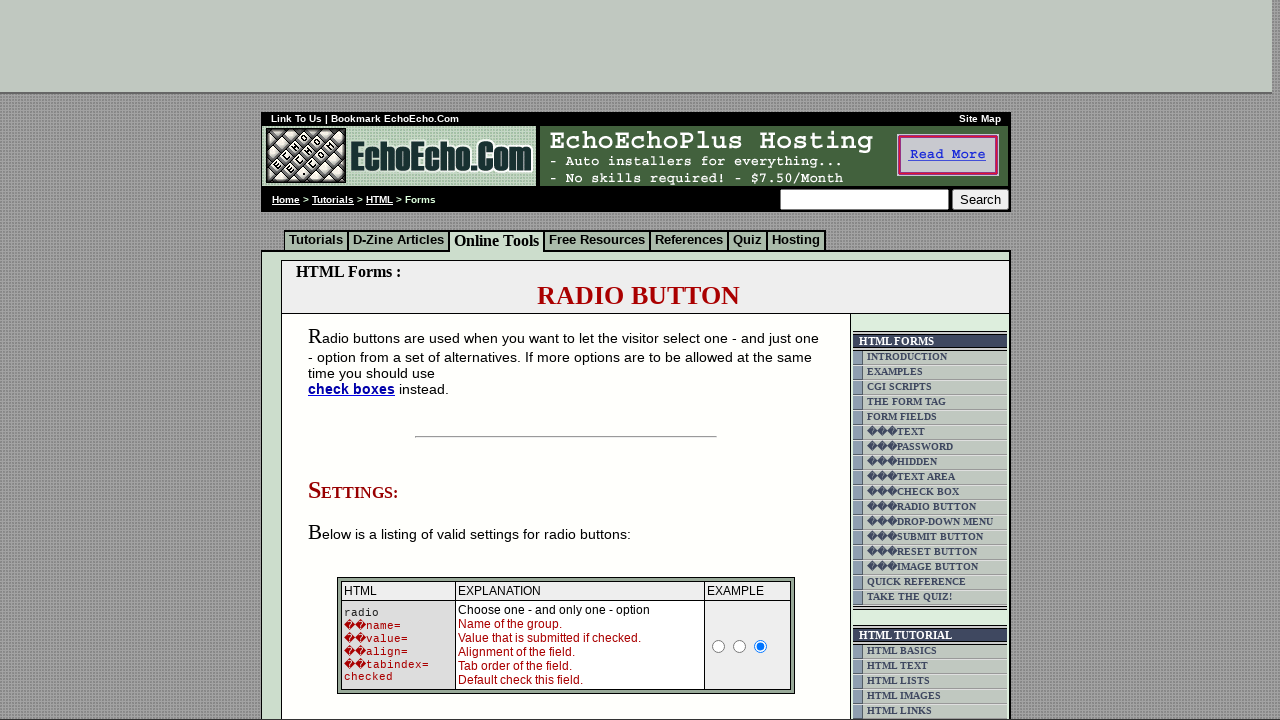

Located radio button block using XPath
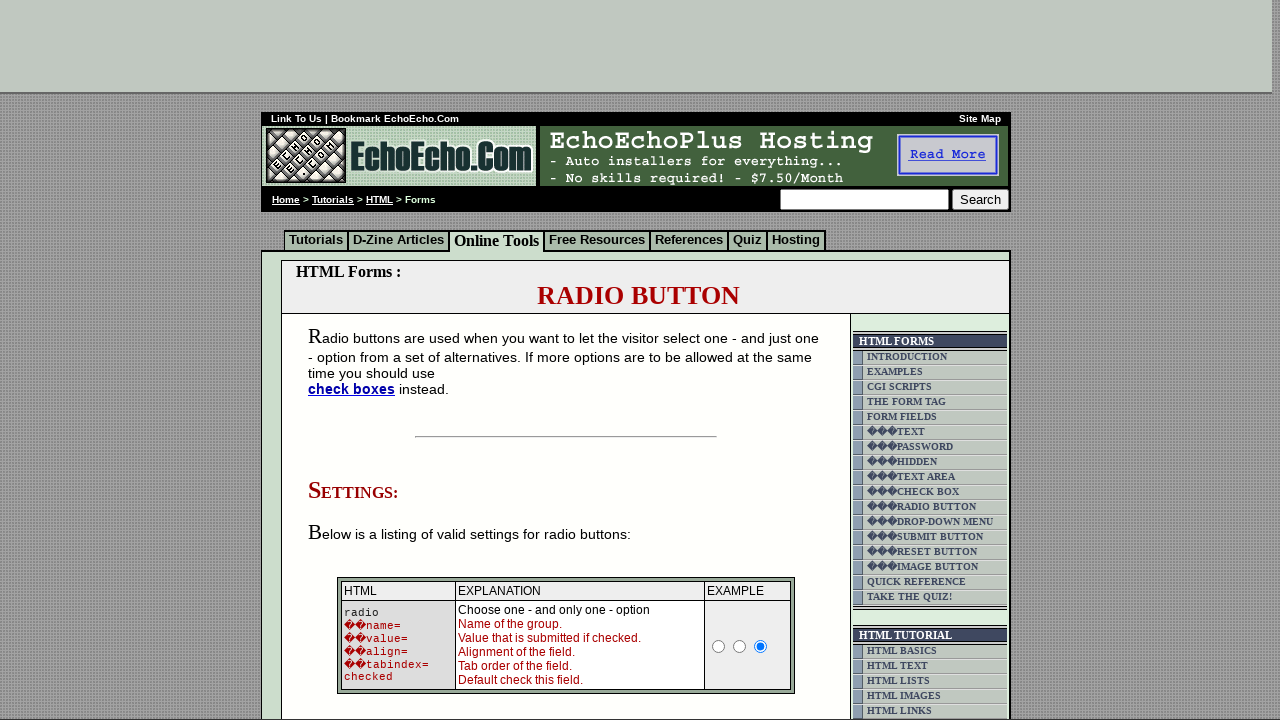

Retrieved all input elements (radio buttons) from the block
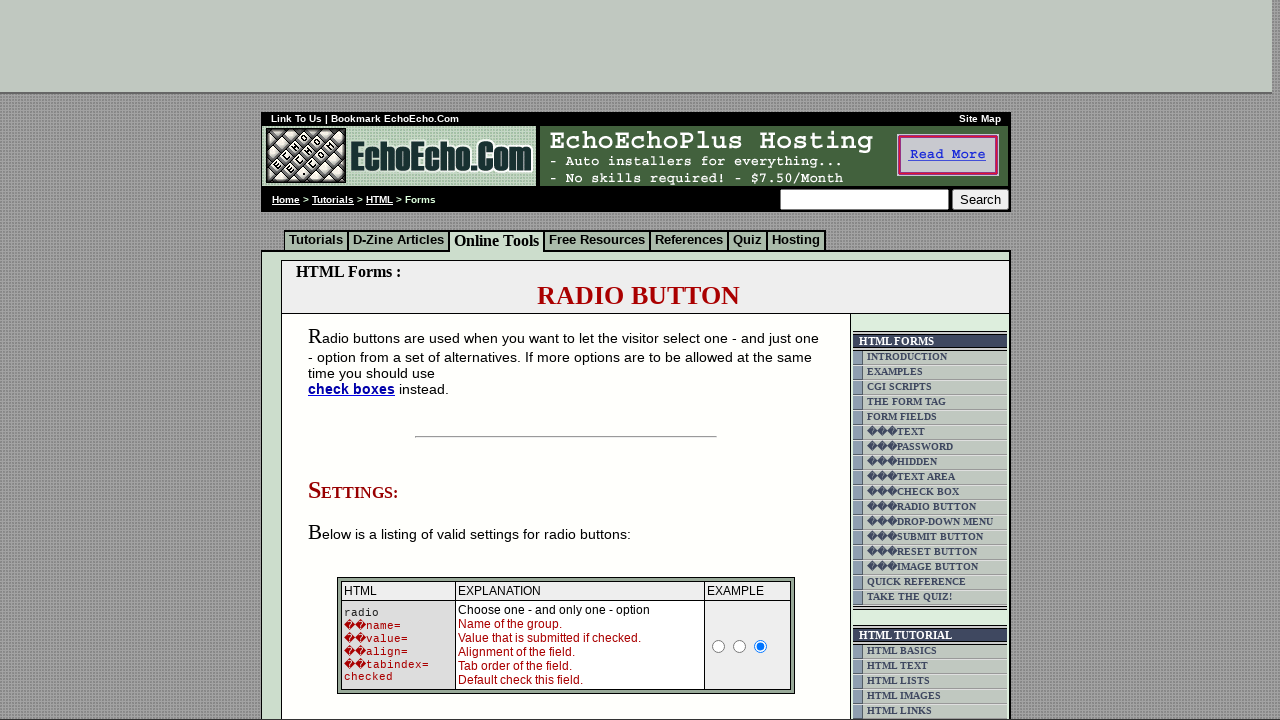

Retrieved radio button value: Milk
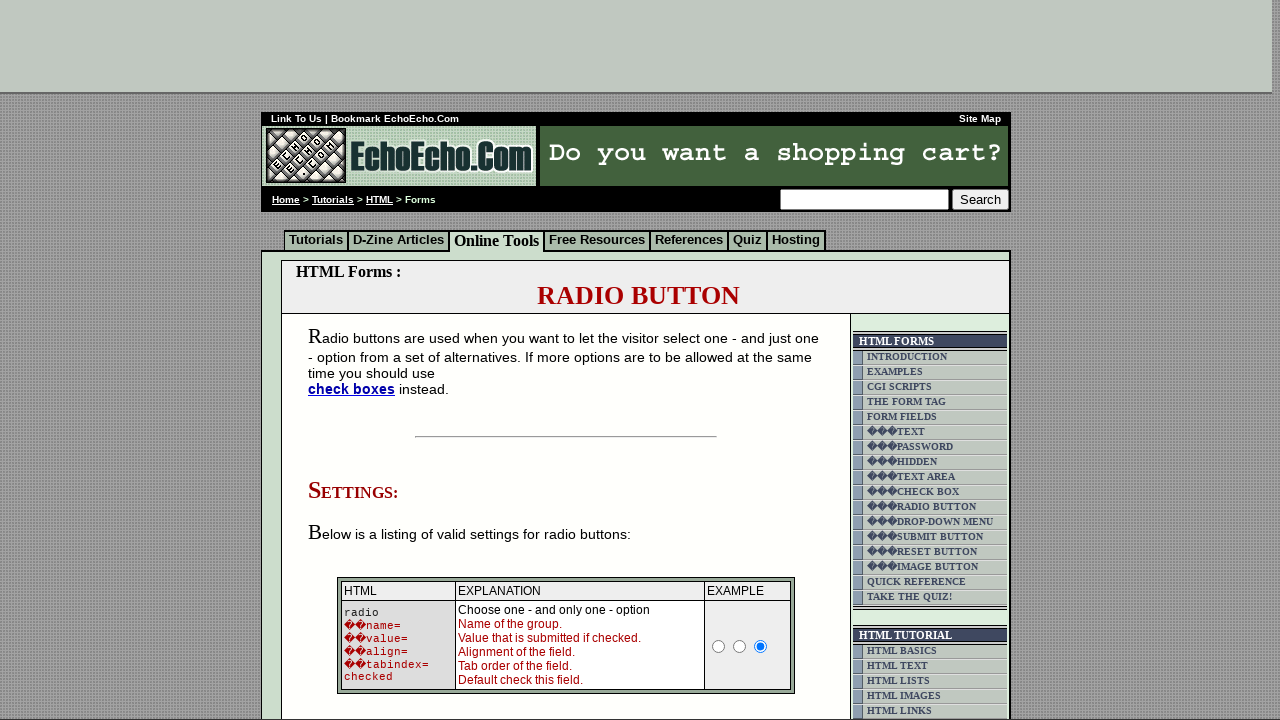

Clicked radio button with value 'milk' at (356, 360) on xpath=html/body/div[2]/table[9]/tbody/tr/td[4]/table/tbody/tr/td/div/span/form/t
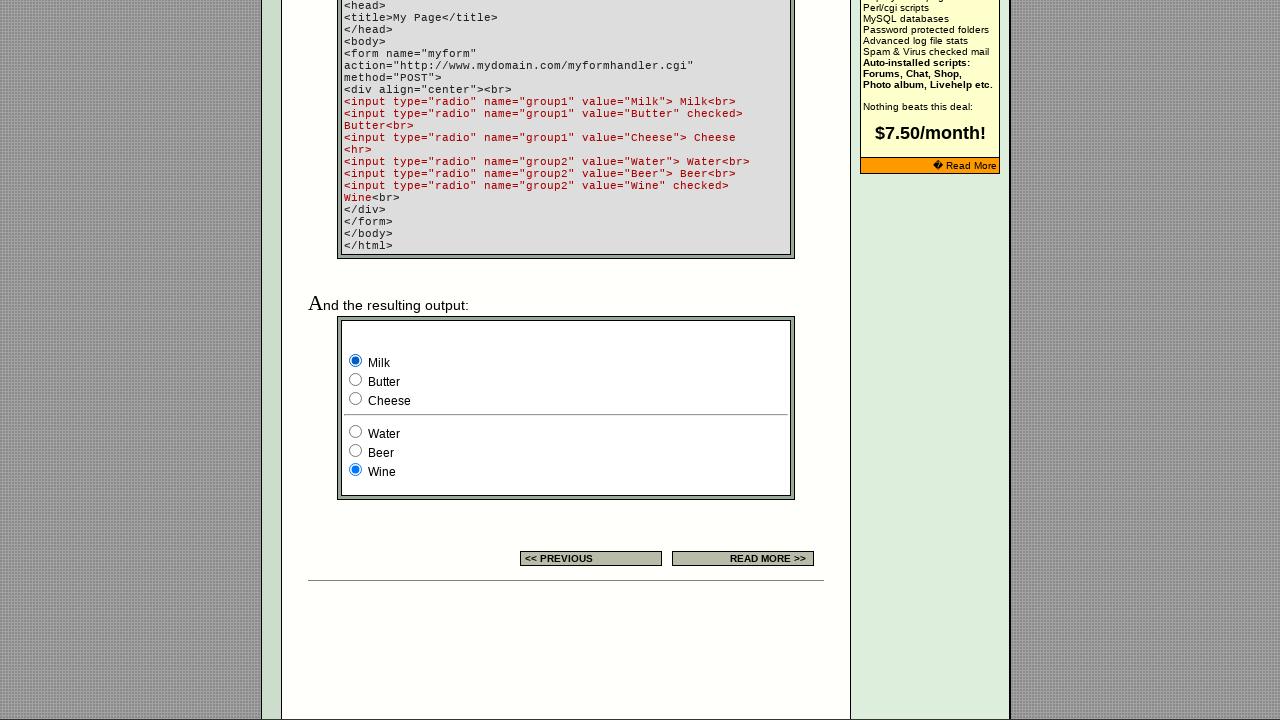

Retrieved radio button value: Butter
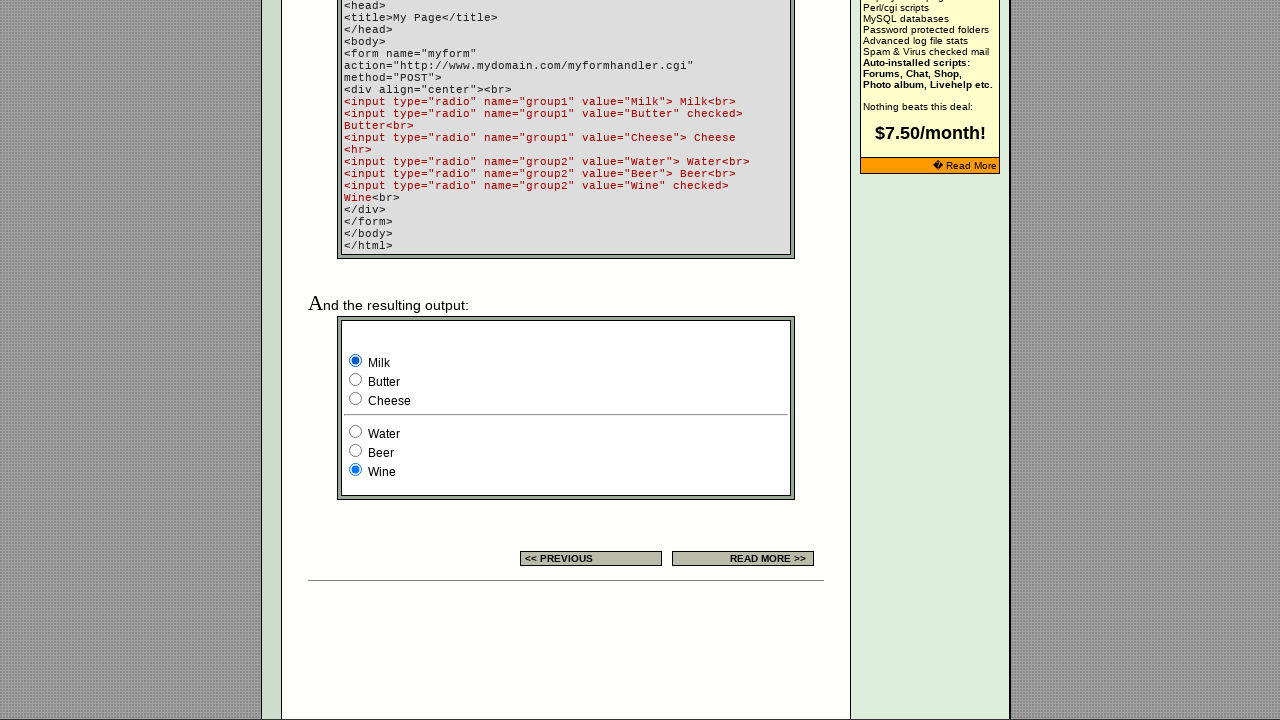

Retrieved radio button value: Cheese
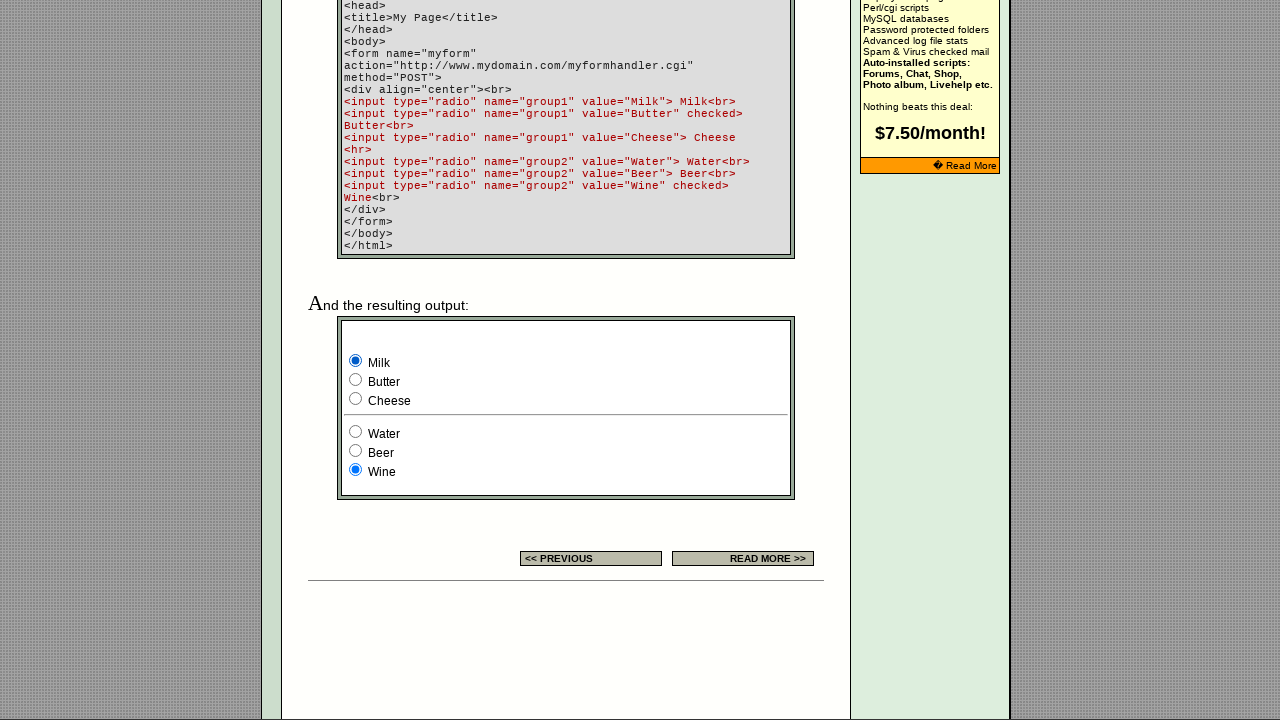

Retrieved radio button value: Water
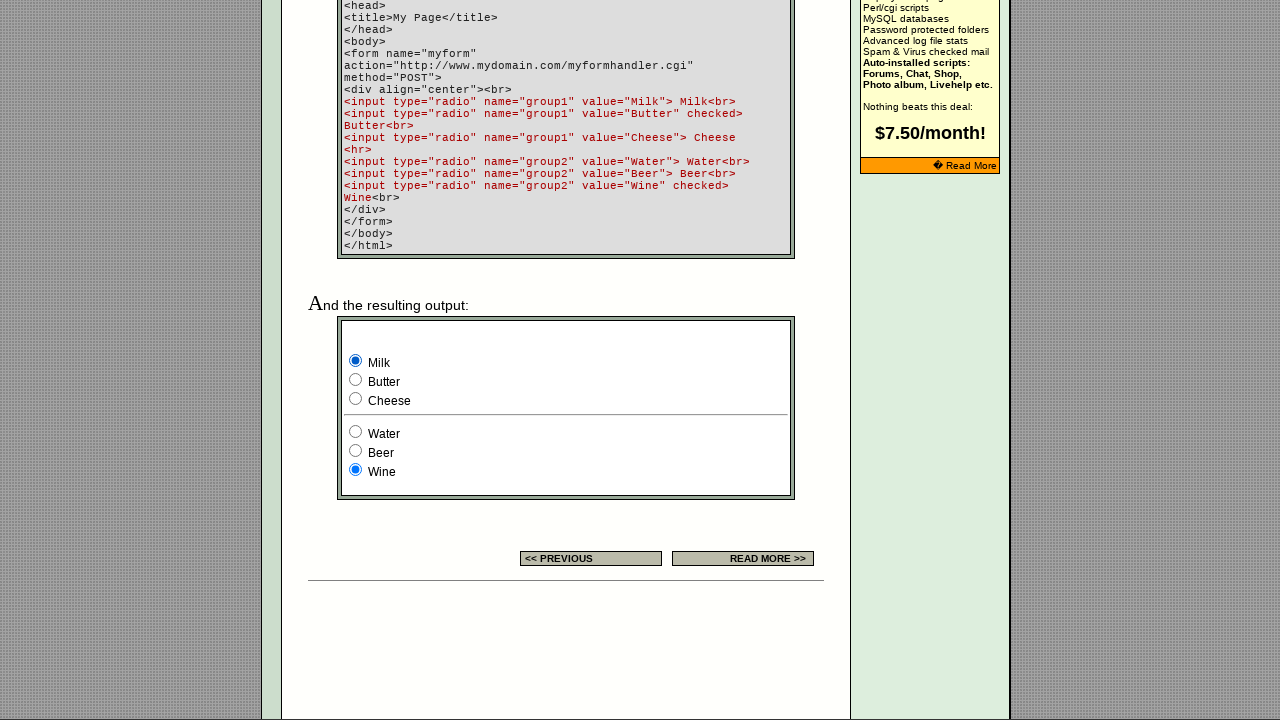

Clicked radio button with value 'water' at (356, 432) on xpath=html/body/div[2]/table[9]/tbody/tr/td[4]/table/tbody/tr/td/div/span/form/t
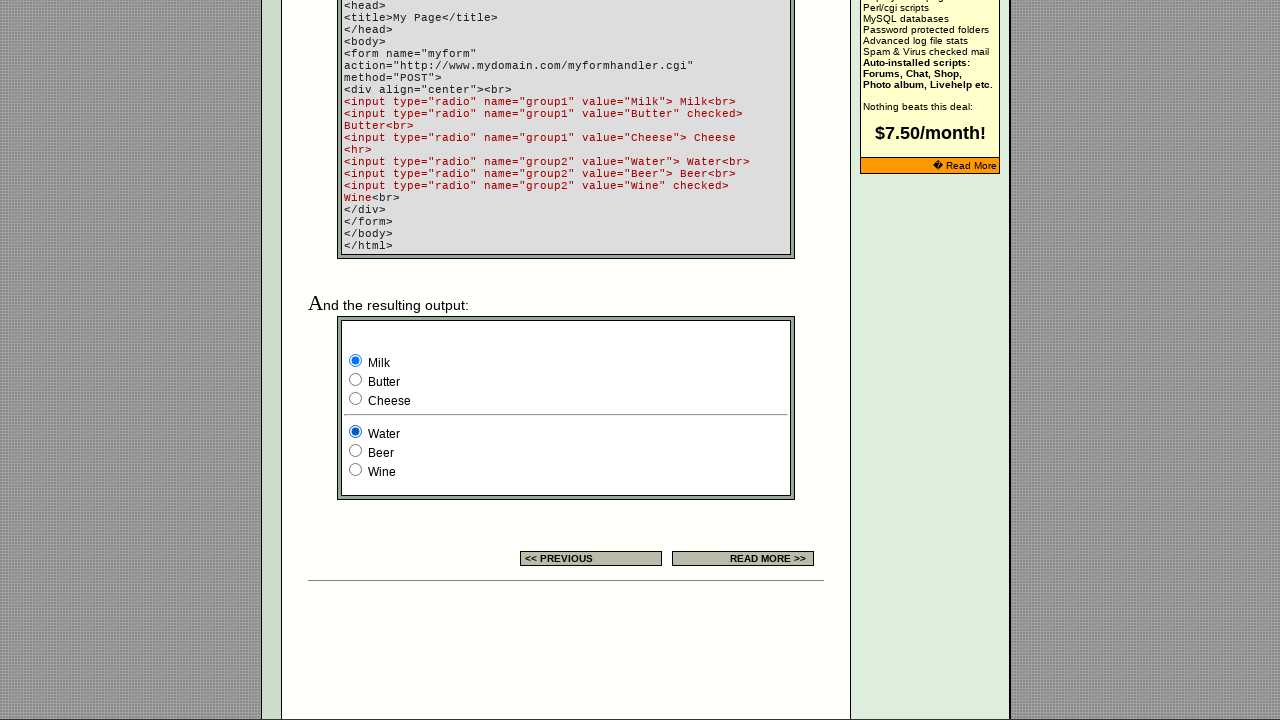

Retrieved radio button value: Beer
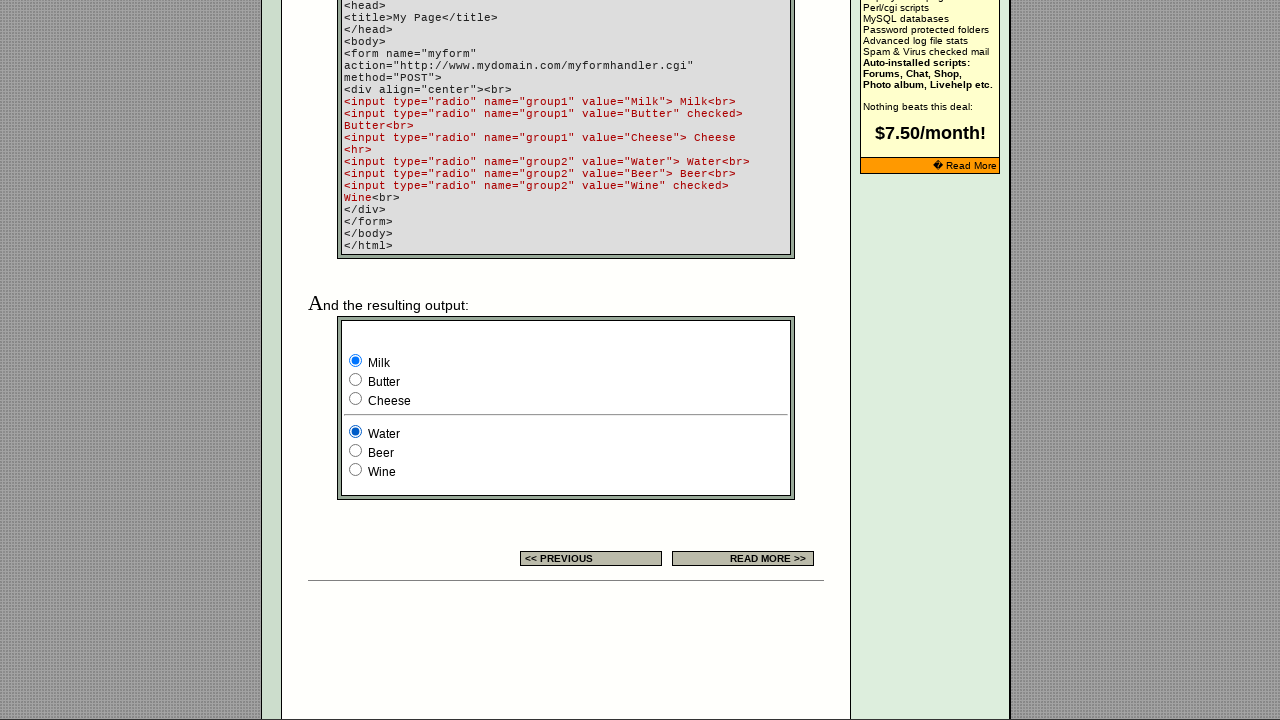

Retrieved radio button value: Wine
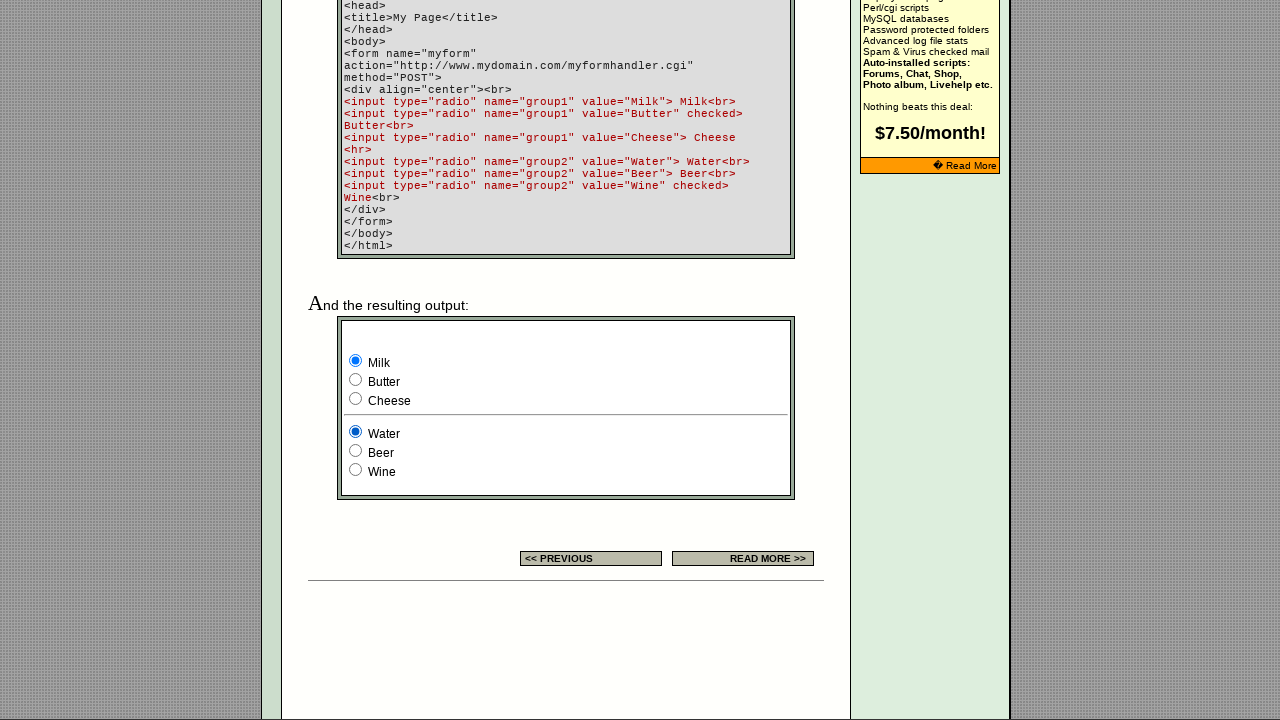

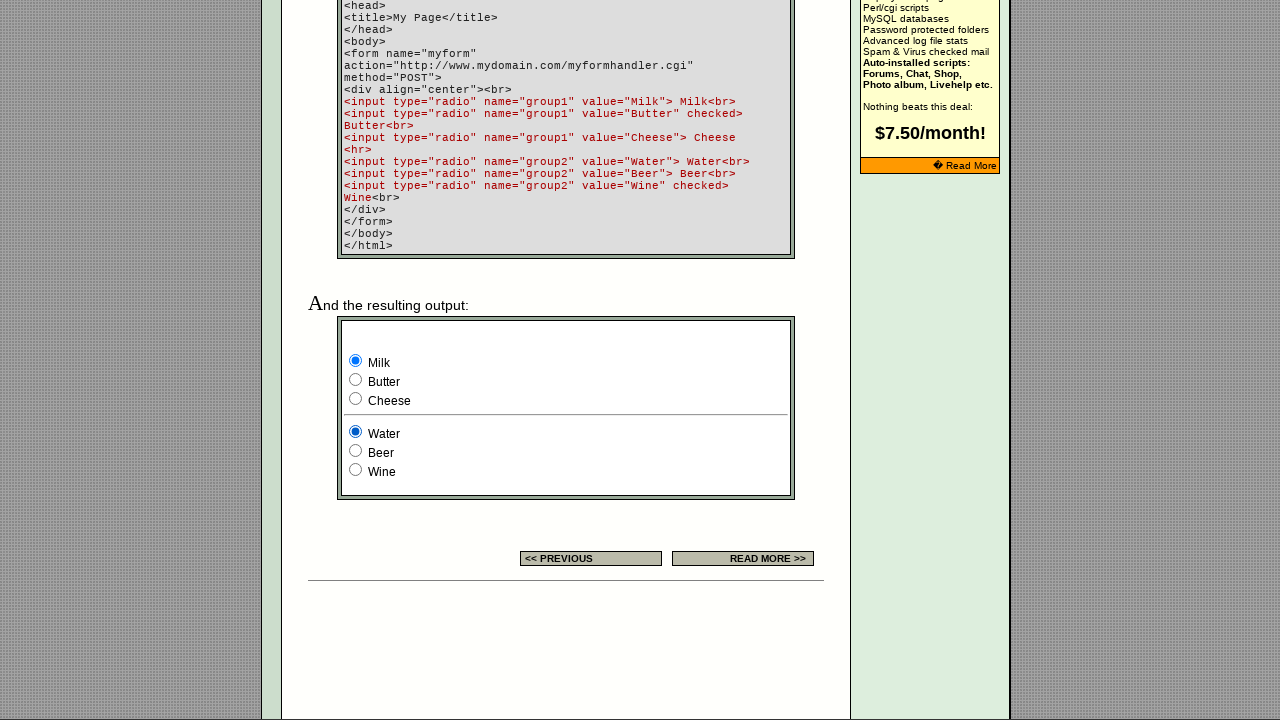